Tests the add/remove elements functionality by clicking the "Add Element" button to create a new element, then clicking the "Delete" button to remove it.

Starting URL: https://the-internet.herokuapp.com/add_remove_elements/

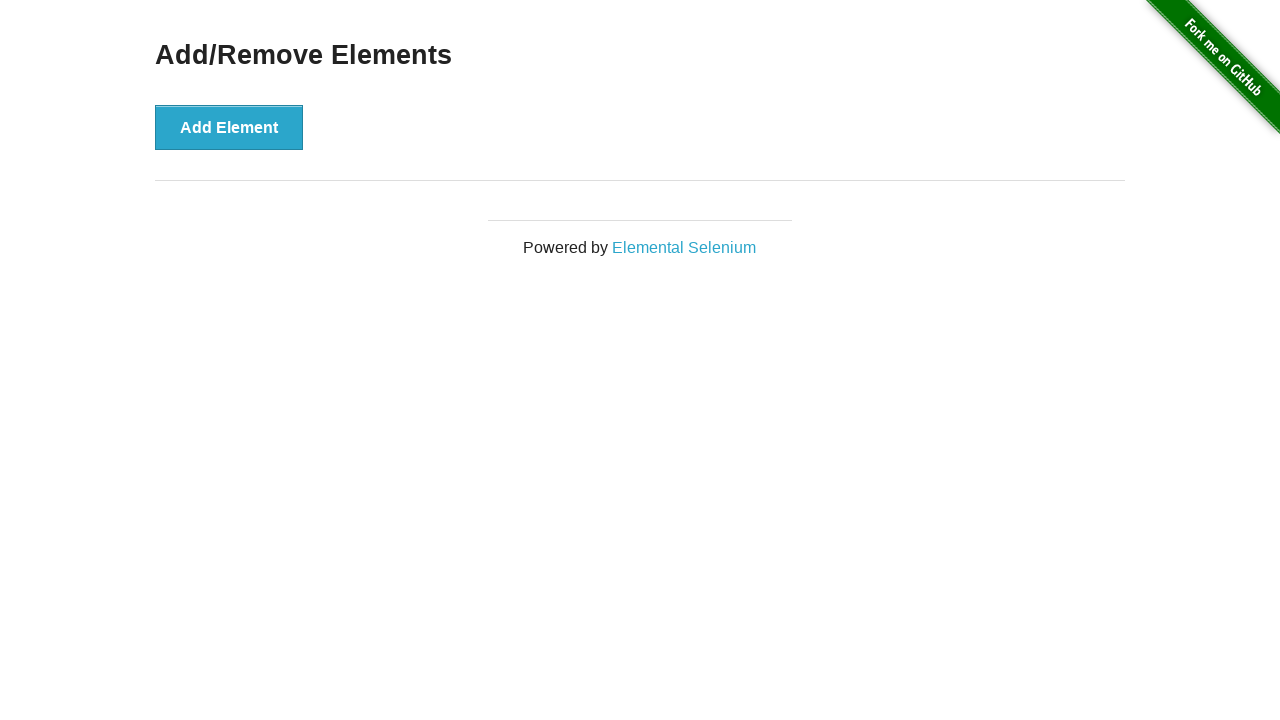

Clicked the 'Add Element' button to create a new element at (229, 127) on button[onclick='addElement()']
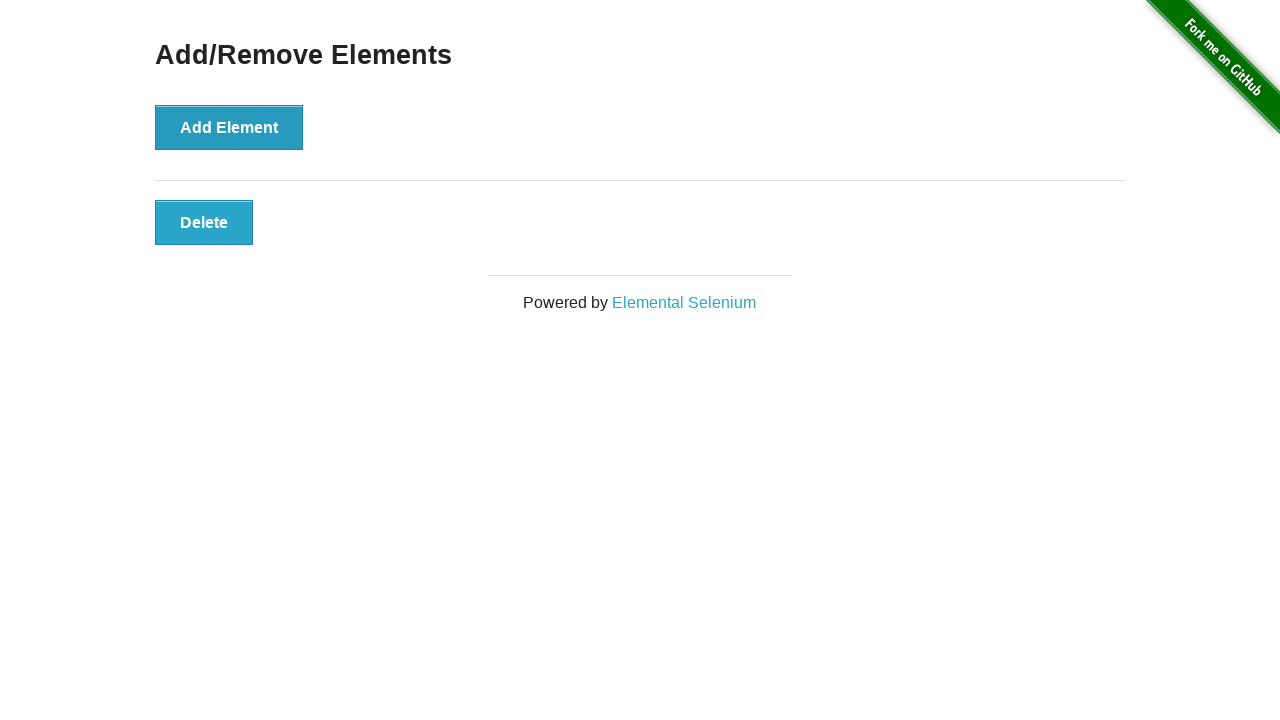

Delete button appeared after adding element
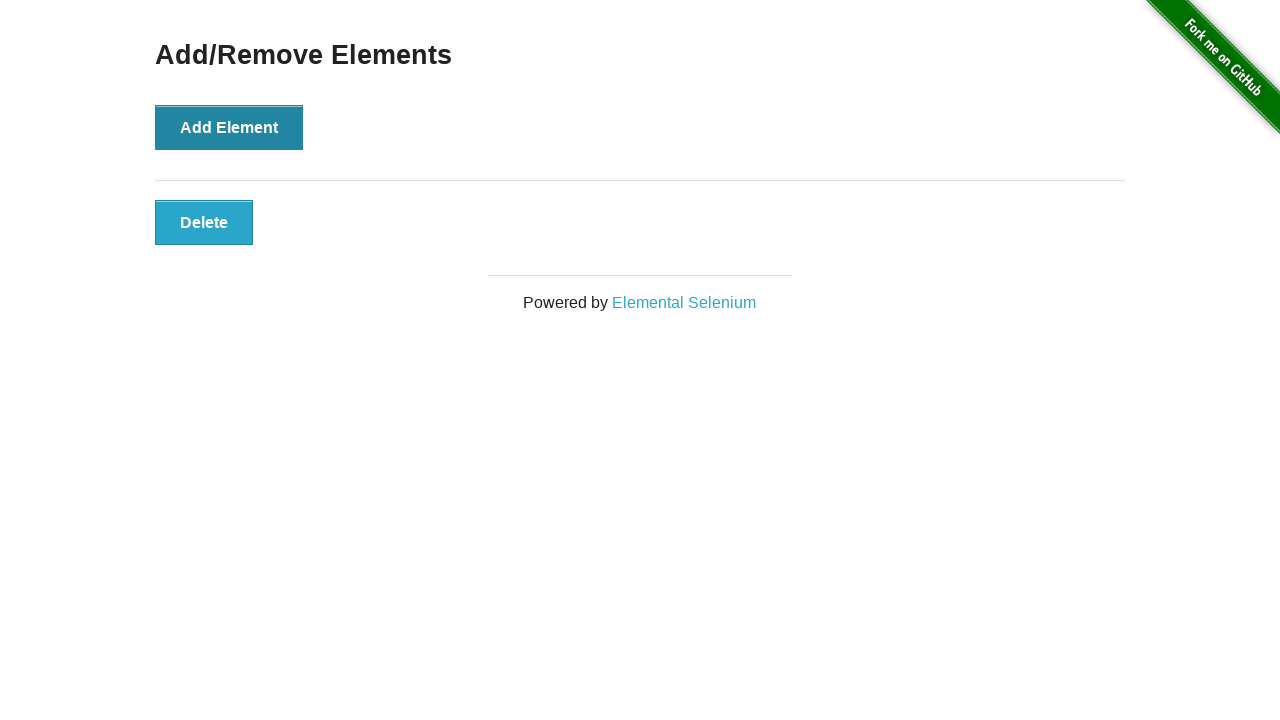

Clicked the 'Delete' button to remove the added element at (204, 222) on button.added-manually
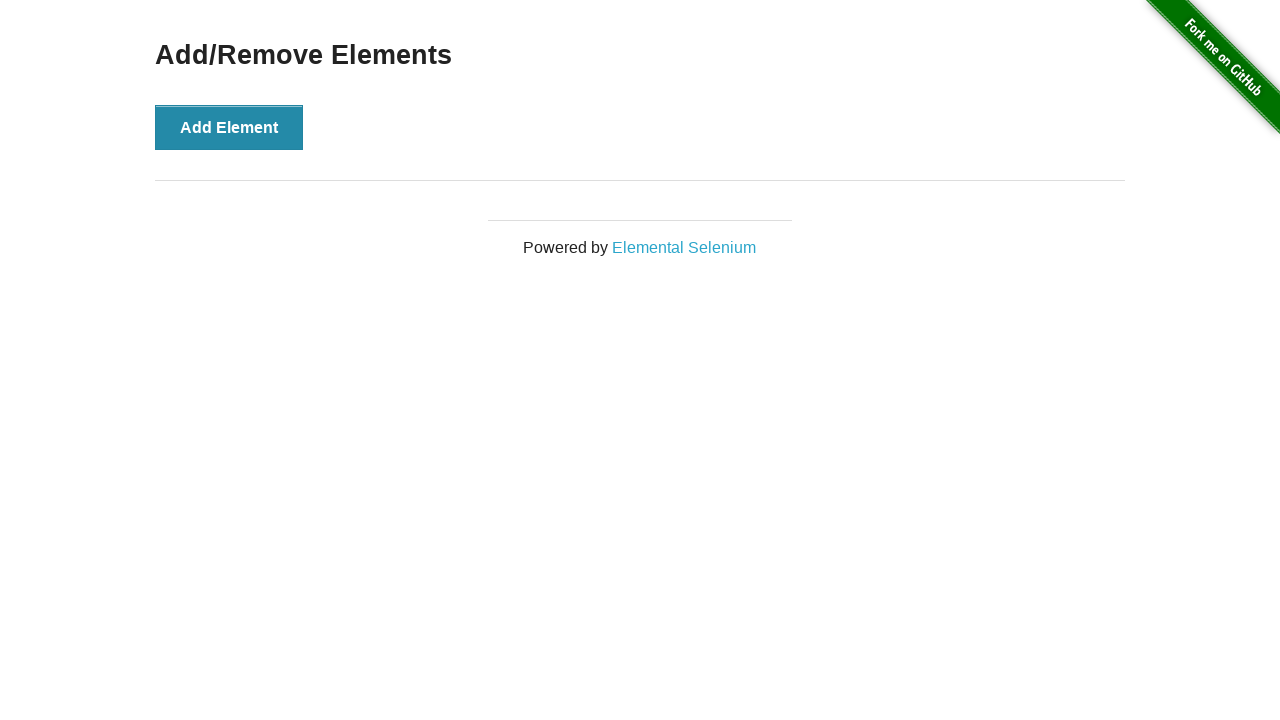

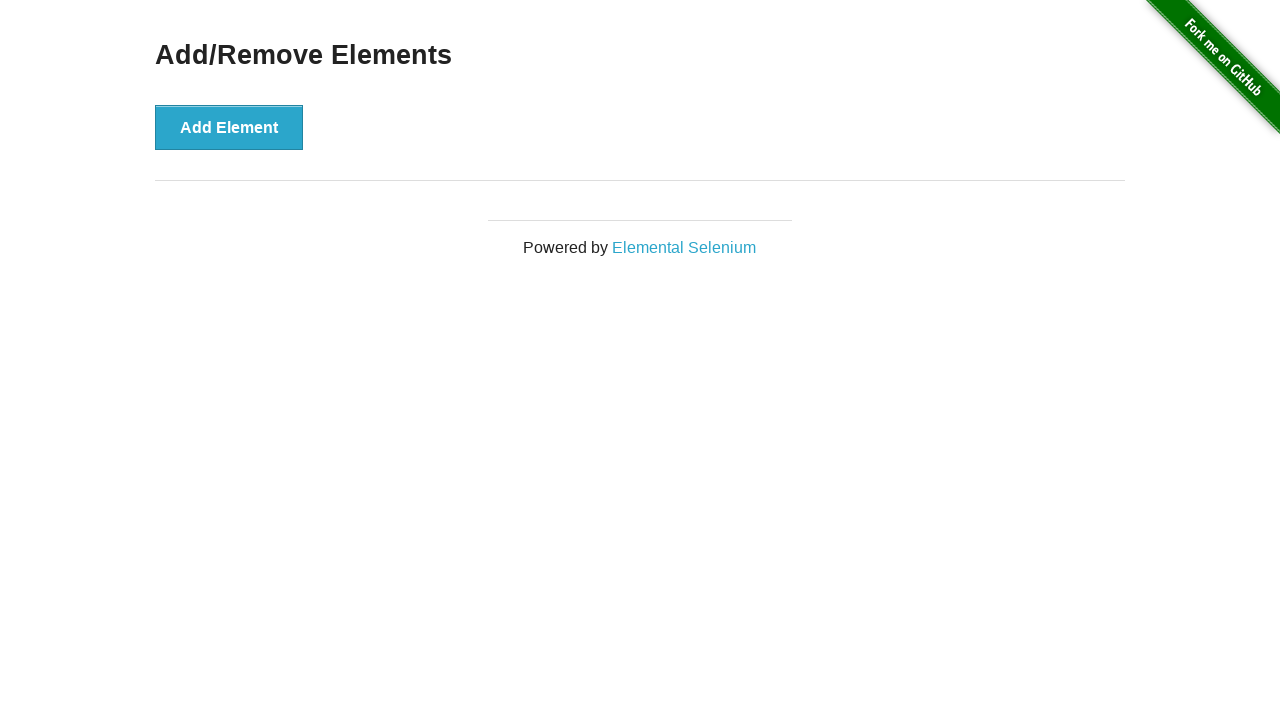